Tests radio button selection by iterating through all radio buttons and selecting the one with a specific value

Starting URL: https://ultimateqa.com/simple-html-elements-for-automation/

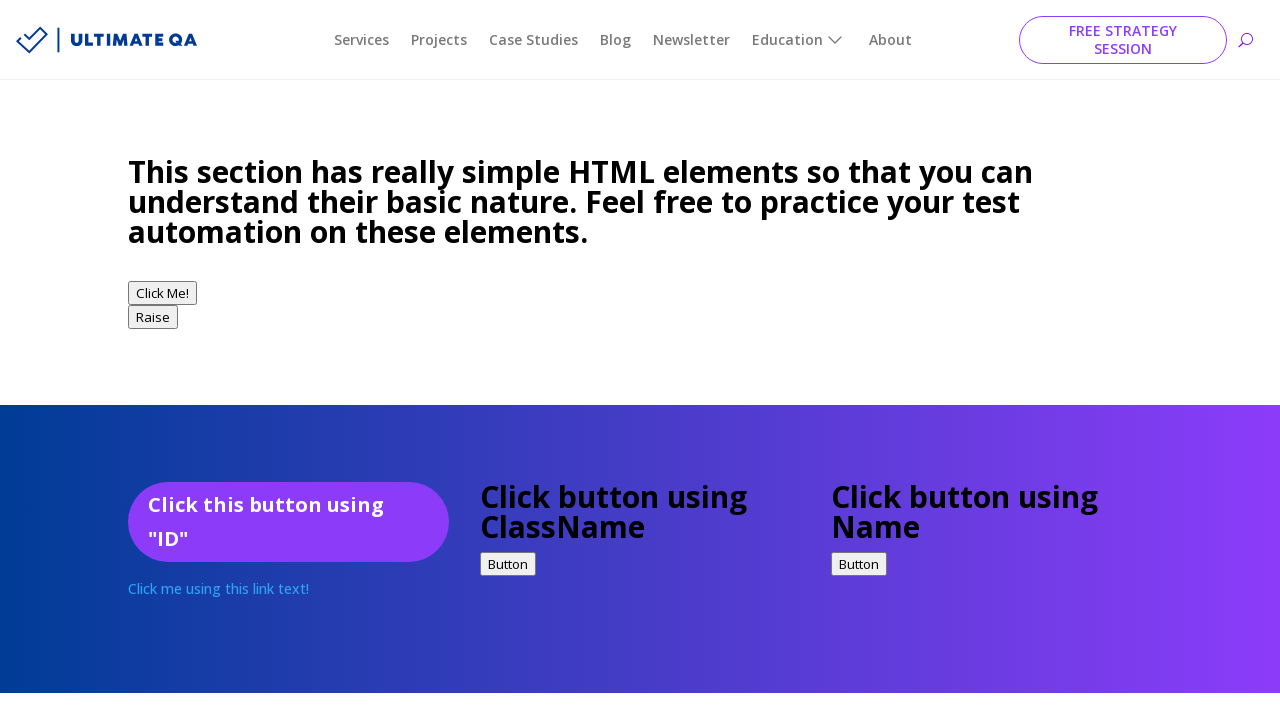

Located all radio buttons on the page
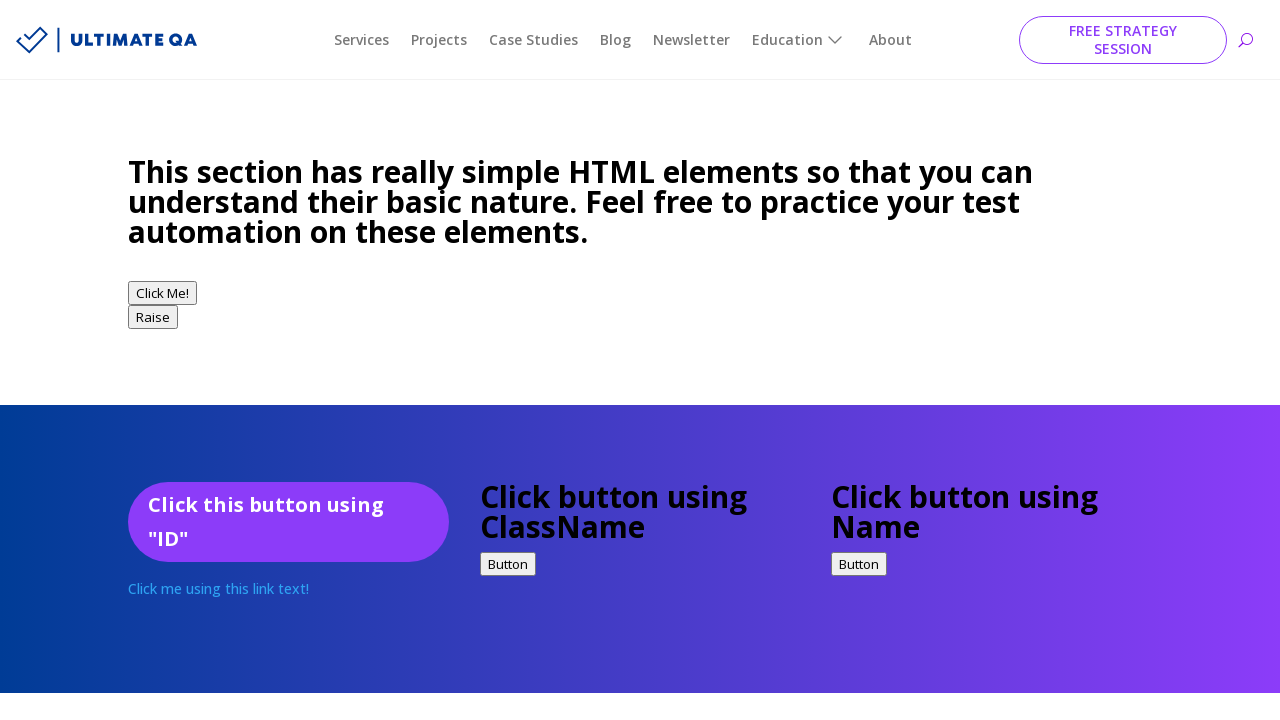

Clicked radio button with value 'male' at (140, 360) on input[type='radio'] >> nth=0
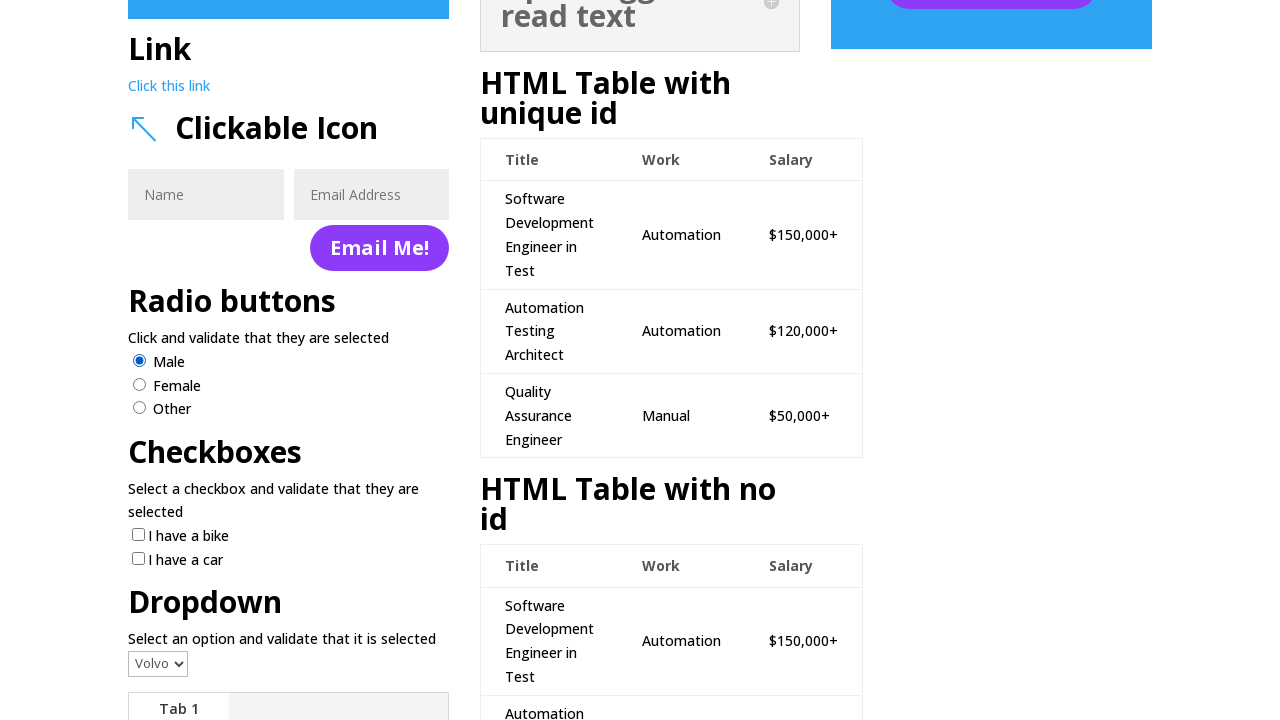

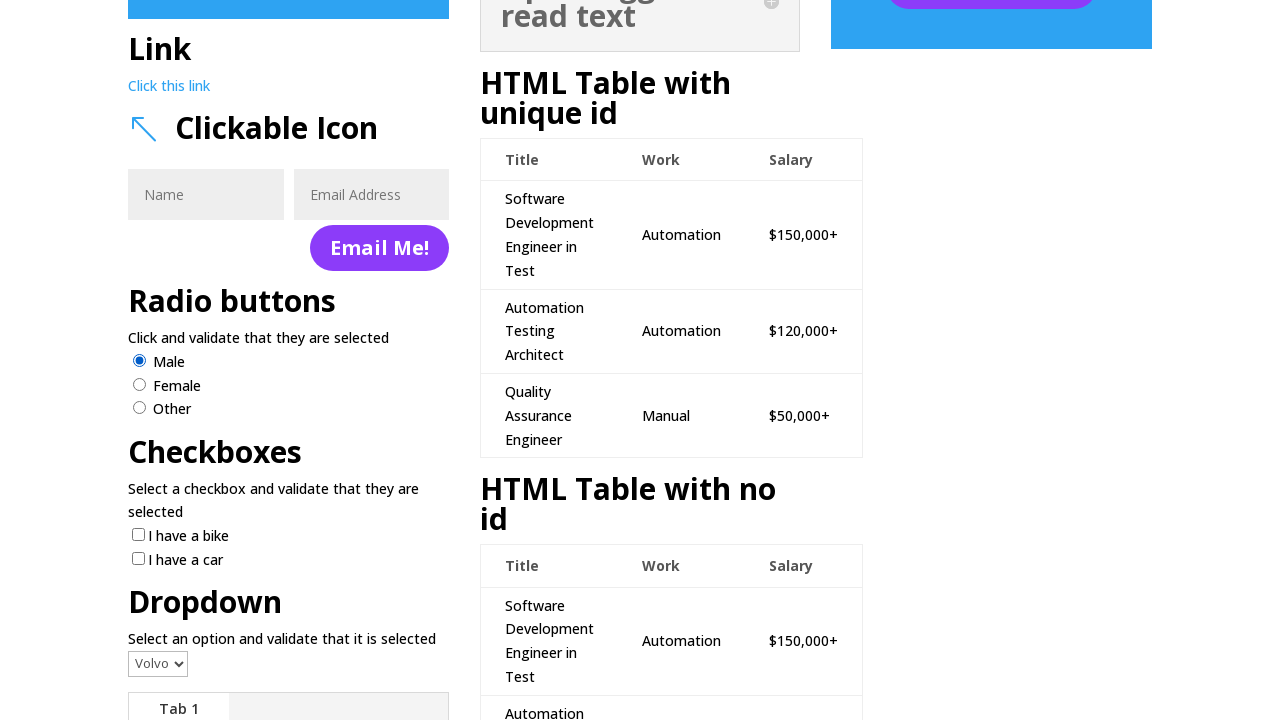